Tests right-click context menu functionality on a course content page by clicking on an accordion section and then right-clicking on a resume model link to open it in a new tab.

Starting URL: http://greenstech.in/selenium-course-content.html

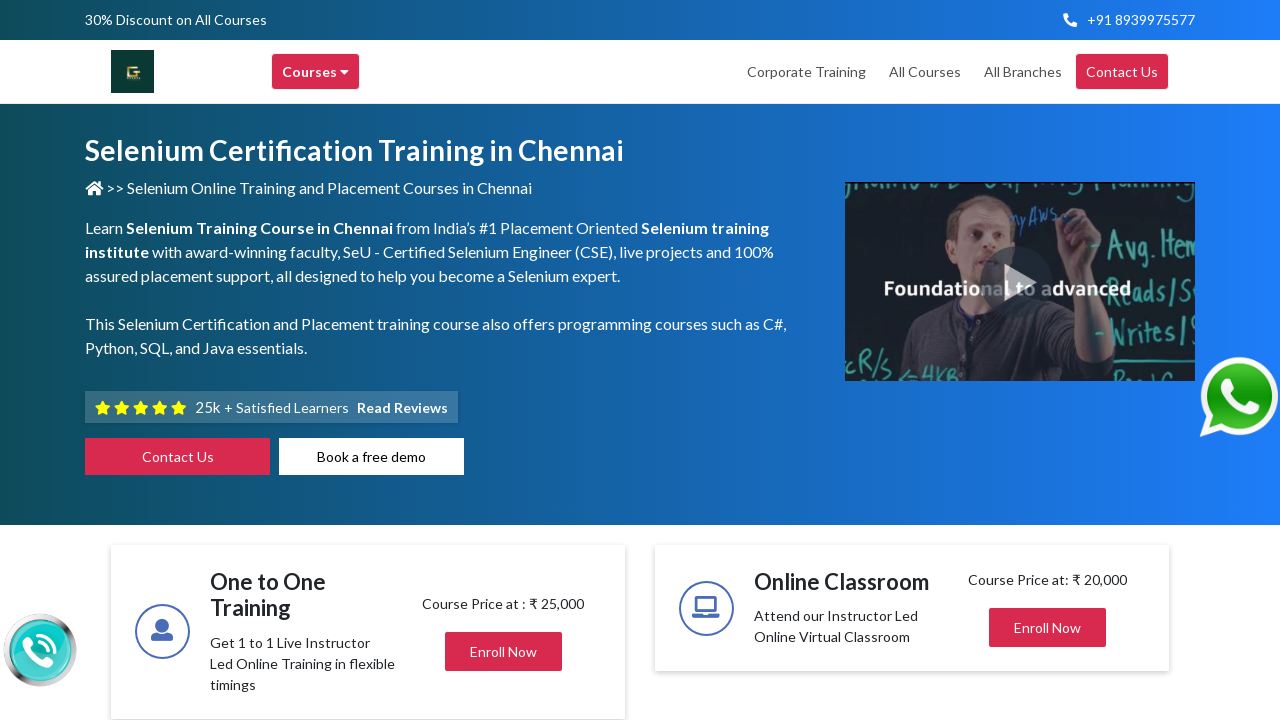

Clicked on second accordion header to expand it at (1007, 361) on (//h2[@class='mb-0'])[2]
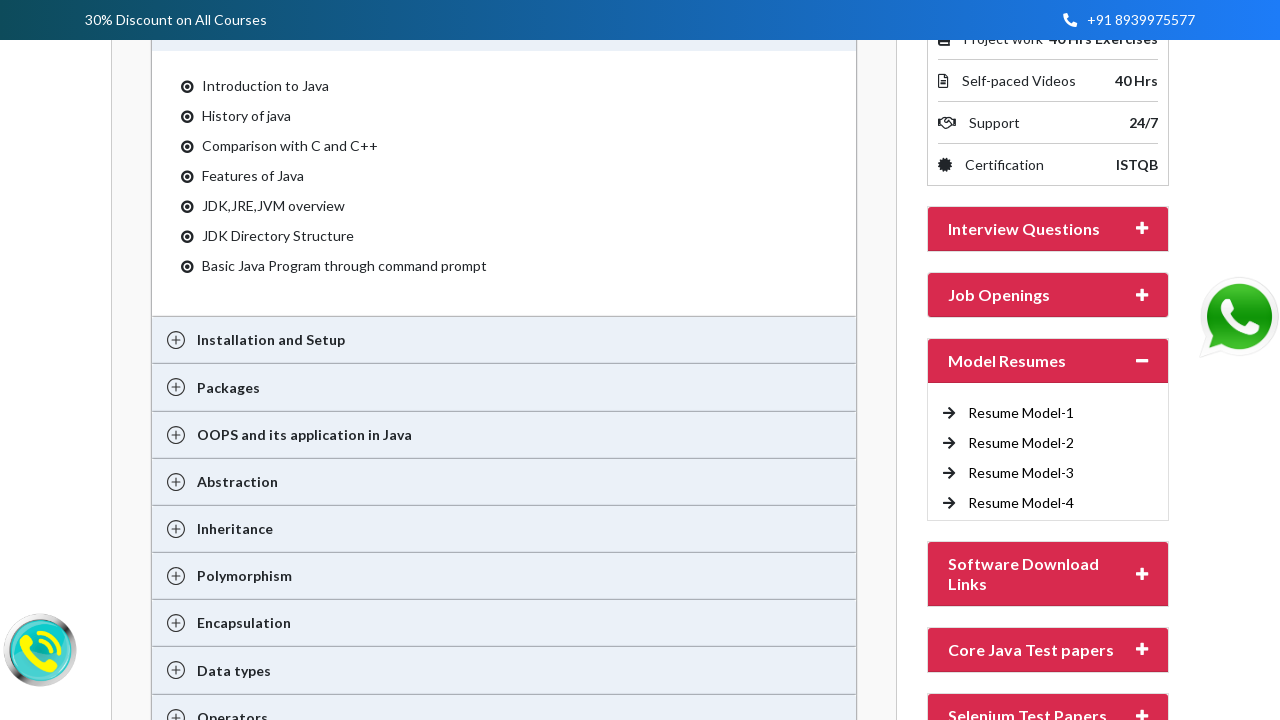

Resume Model-4 link became visible after accordion expansion
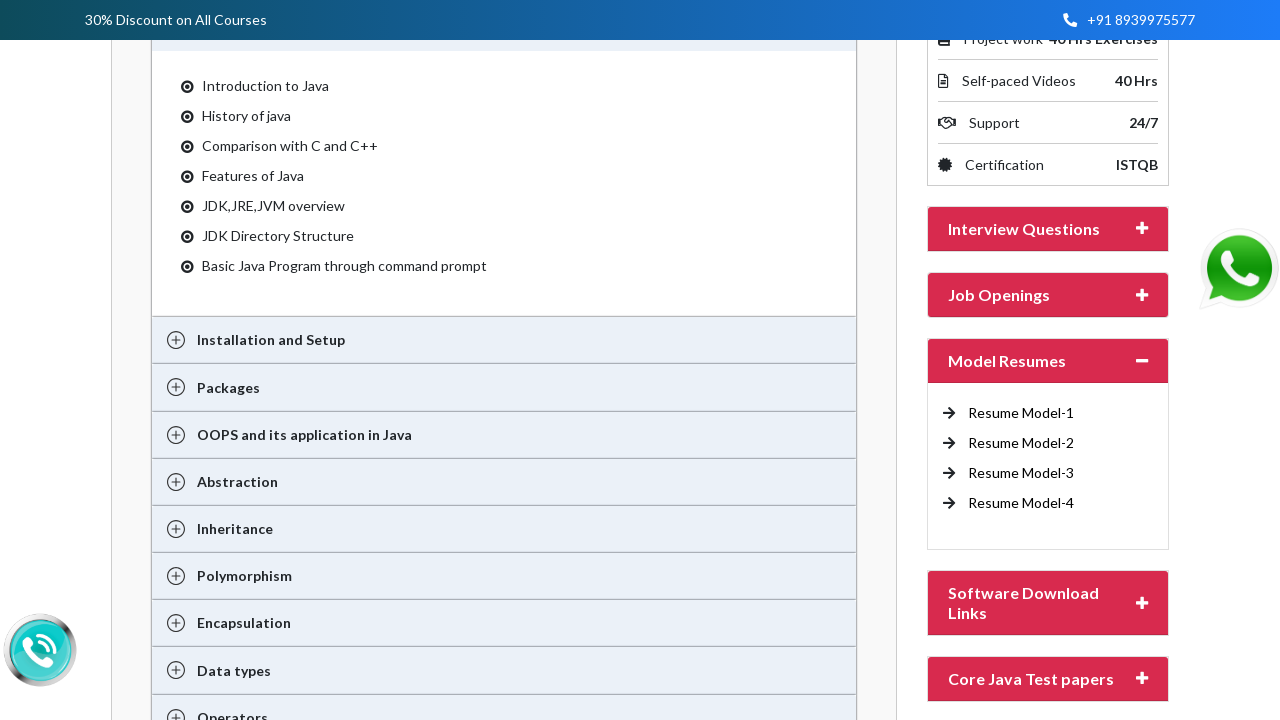

Right-clicked on Resume Model-4 link to open context menu at (1021, 503) on //a[text()='Resume Model-4 ']
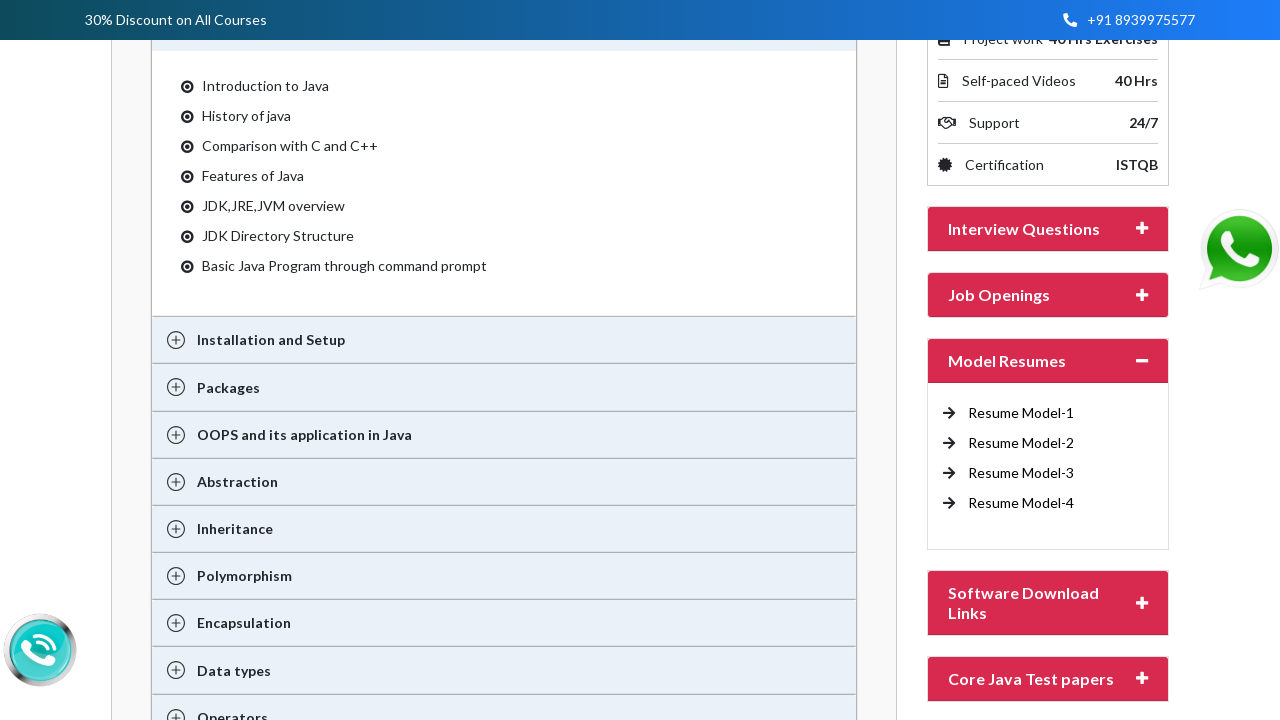

Pressed Escape to close context menu
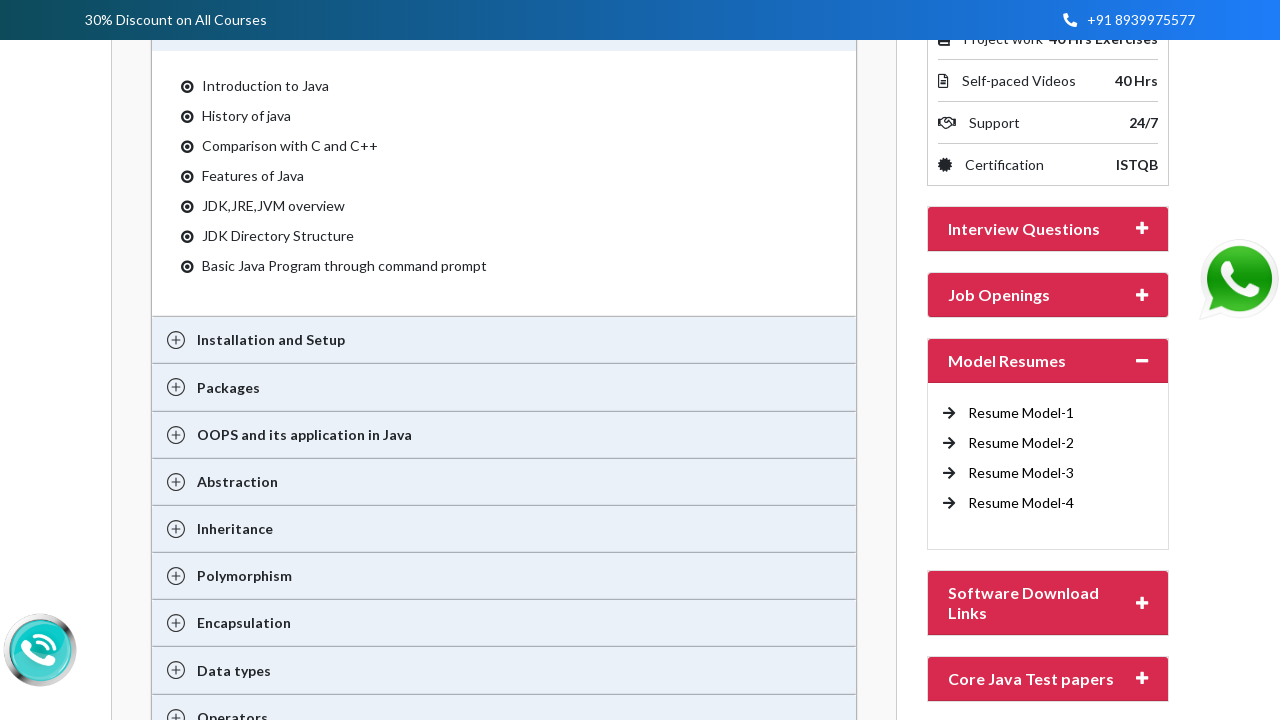

Ctrl+clicked on Resume Model-4 link to open it in a new tab at (1021, 503) on //a[text()='Resume Model-4 ']
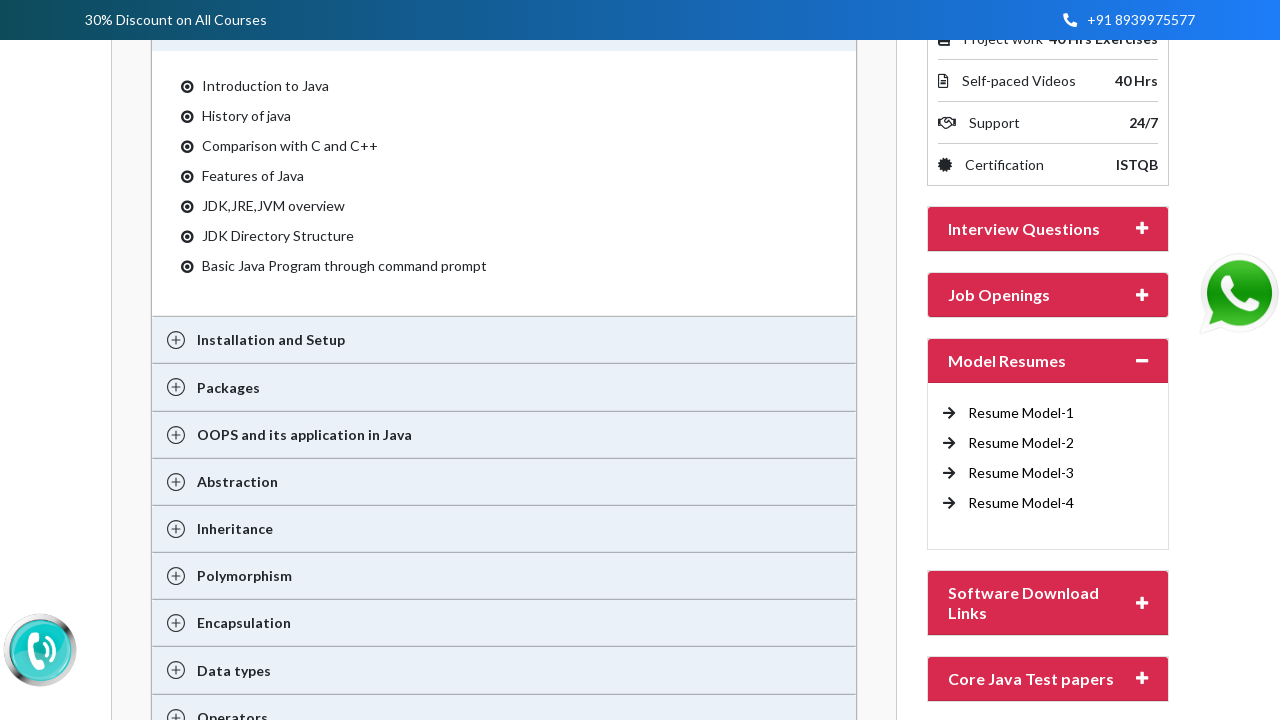

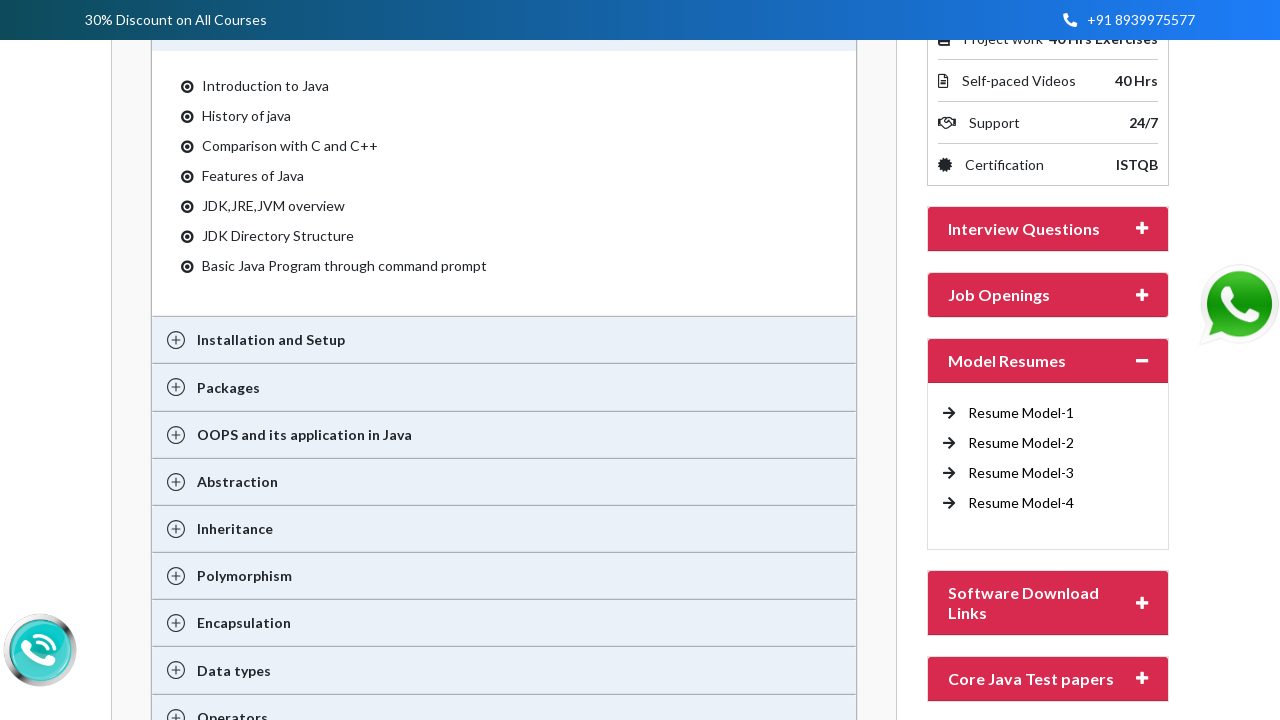